Tests file download functionality by clicking the Download button and verifying the download initiates on a demo QA site.

Starting URL: https://demoqa.com/upload-download

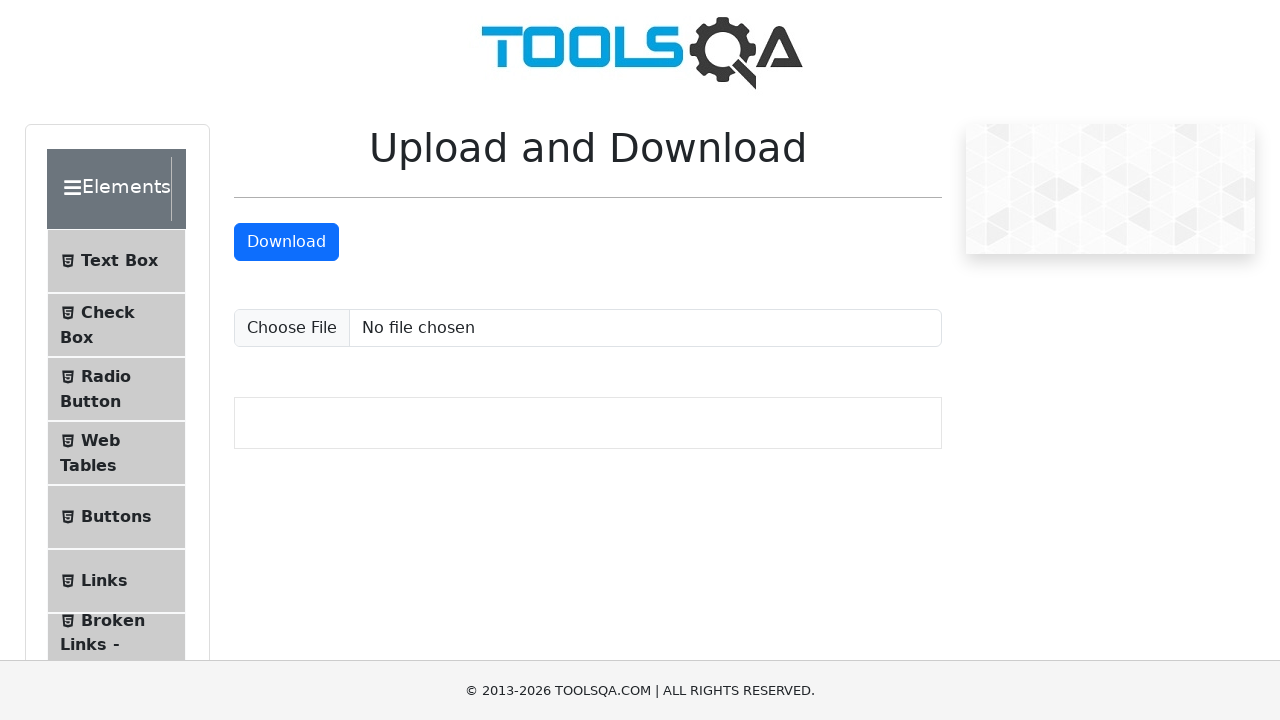

Clicked the Download button and initiated file download at (286, 242) on internal:text="Download"i >> nth=-1
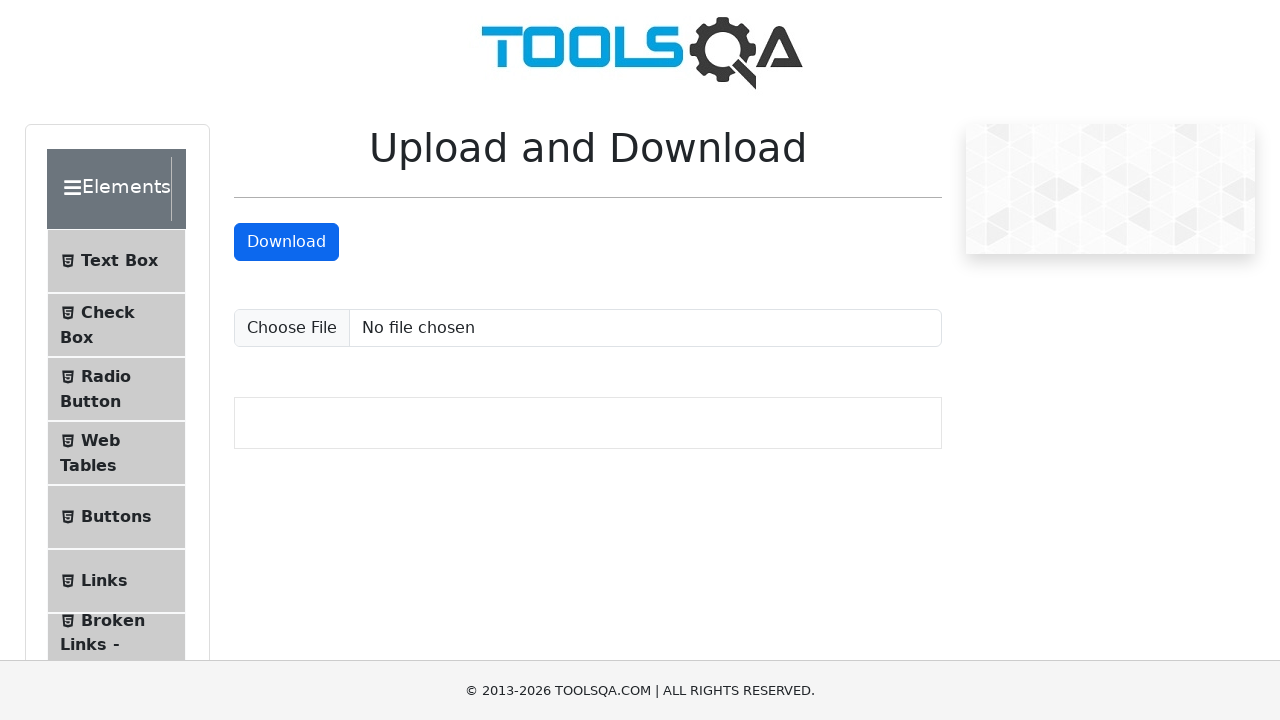

Retrieved download object from expect_download context
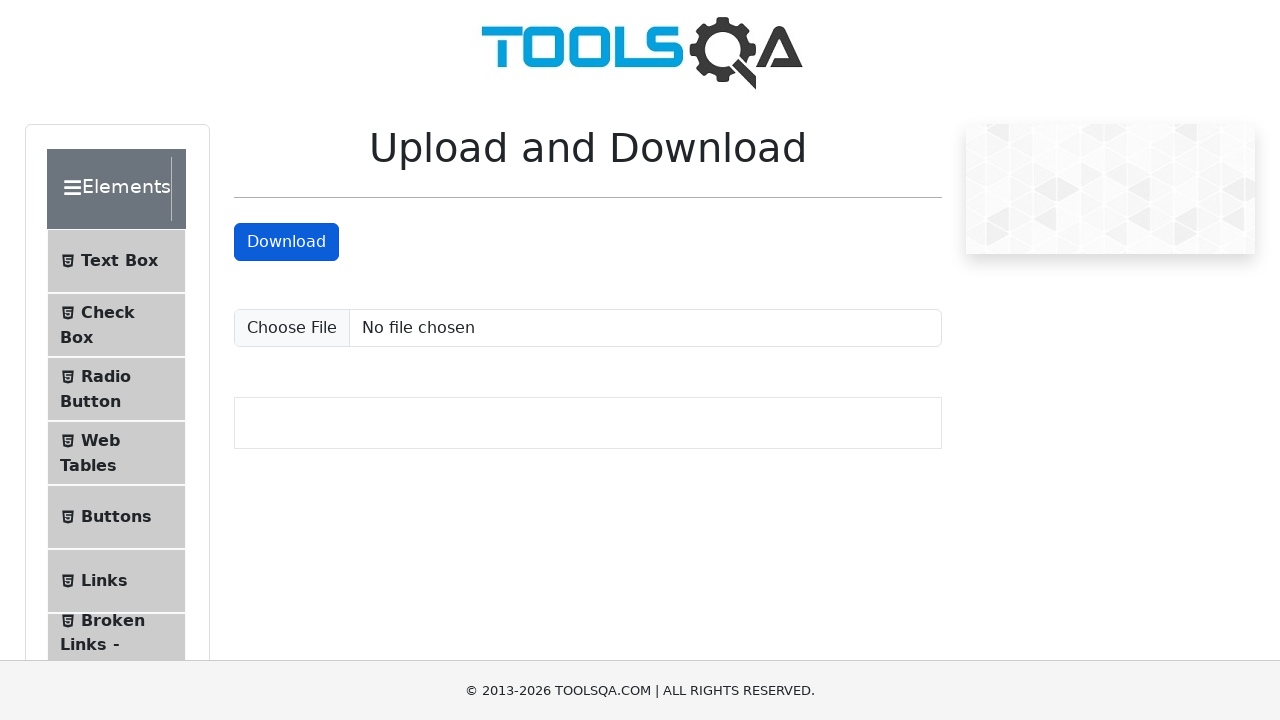

Download completed and file path verified
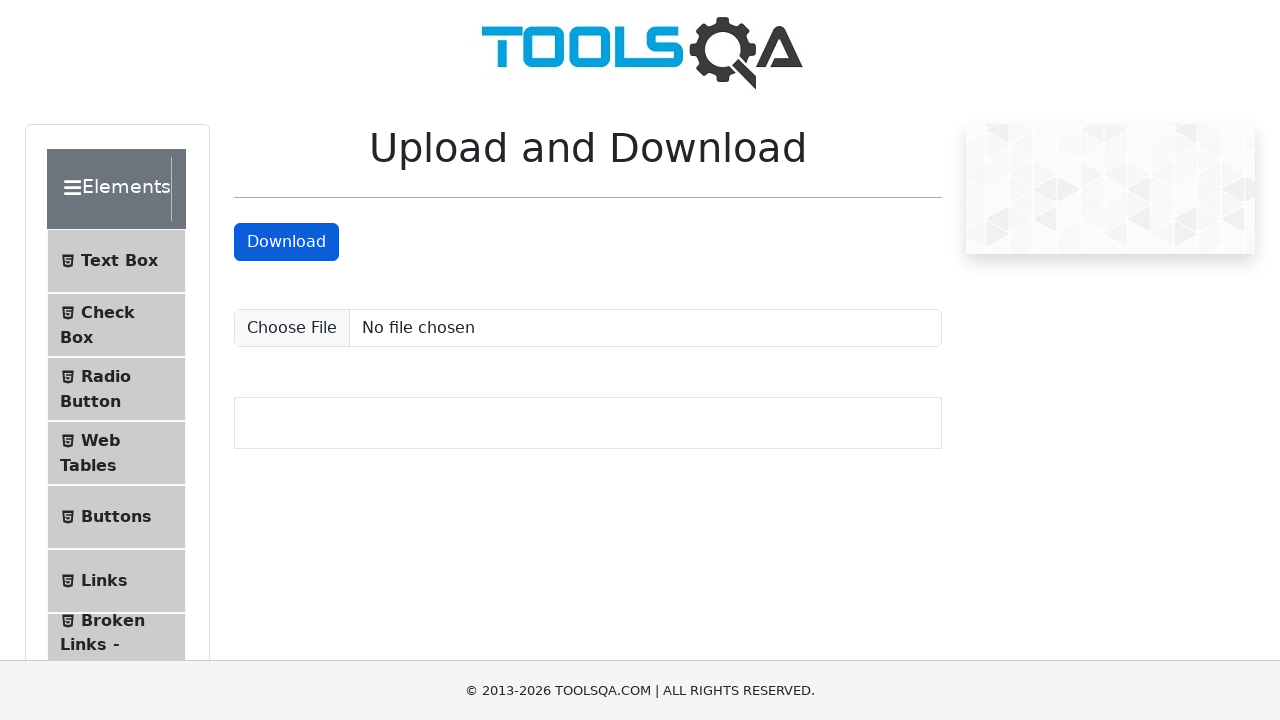

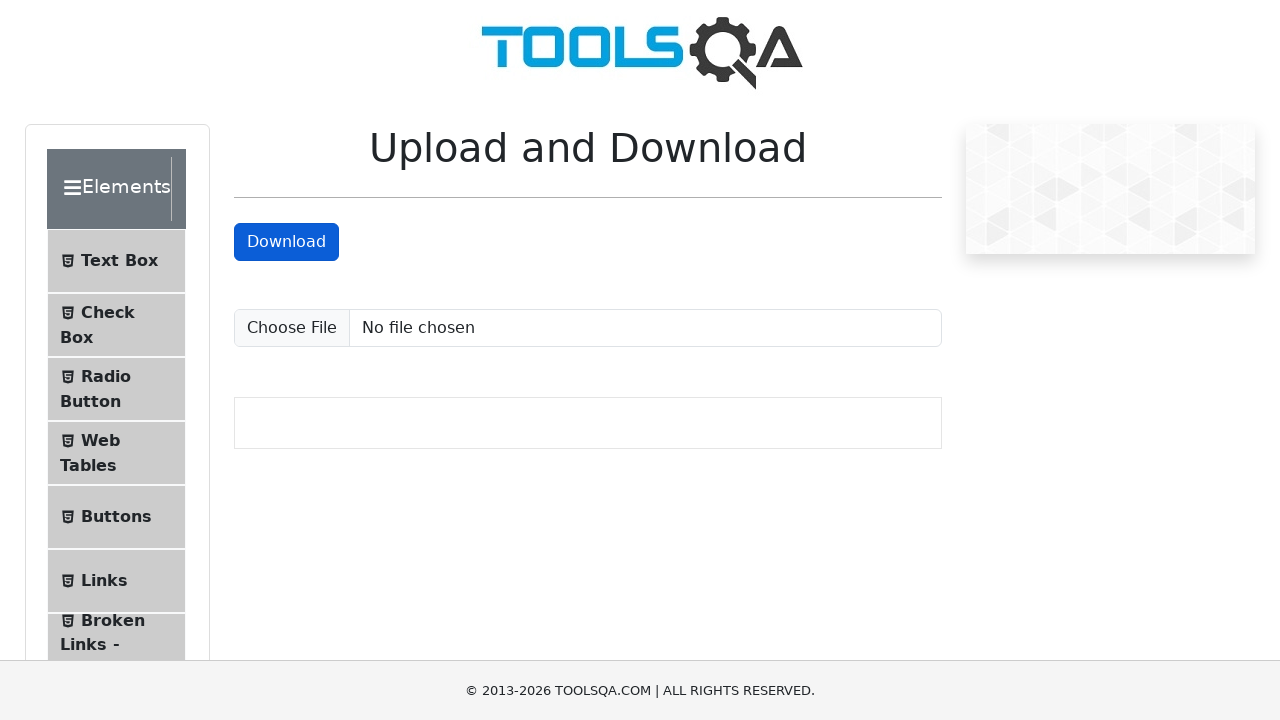